Tests navigation flow by clicking on "Online Training" link, navigating back, and then clicking the link again to demonstrate element re-location after page navigation.

Starting URL: https://www.pavantestingtools.com/

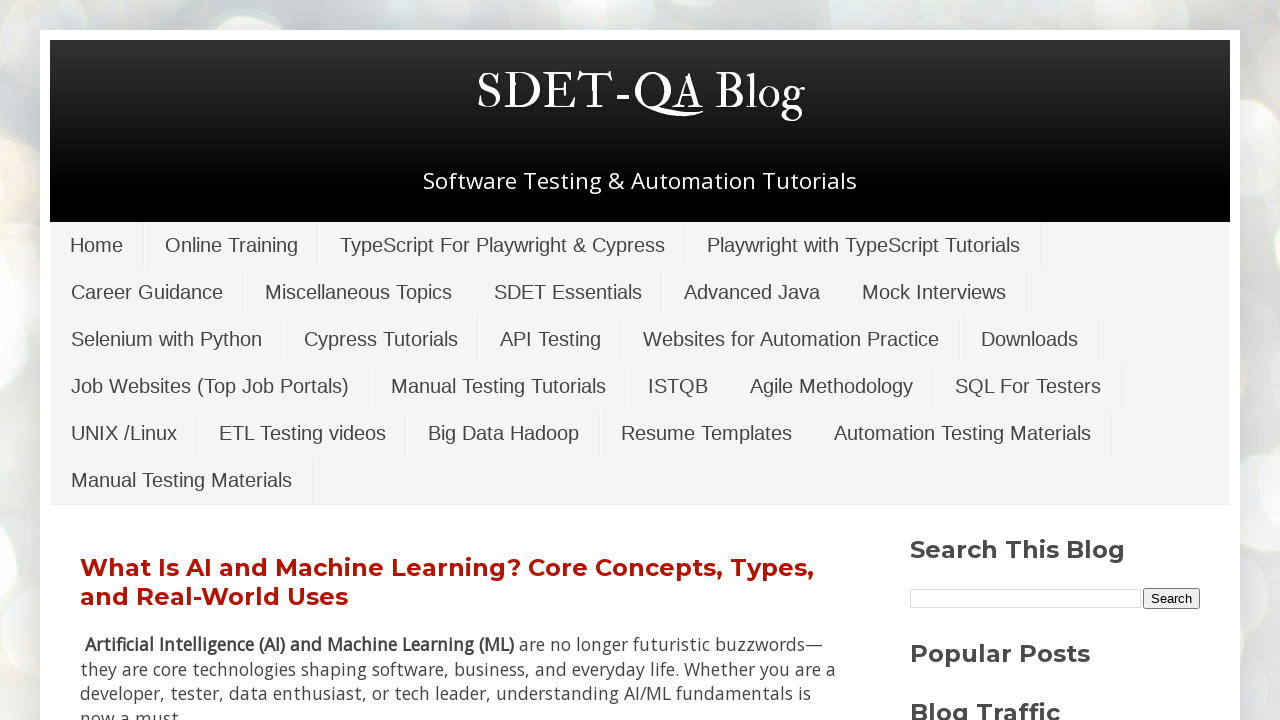

Initial page loaded (networkidle)
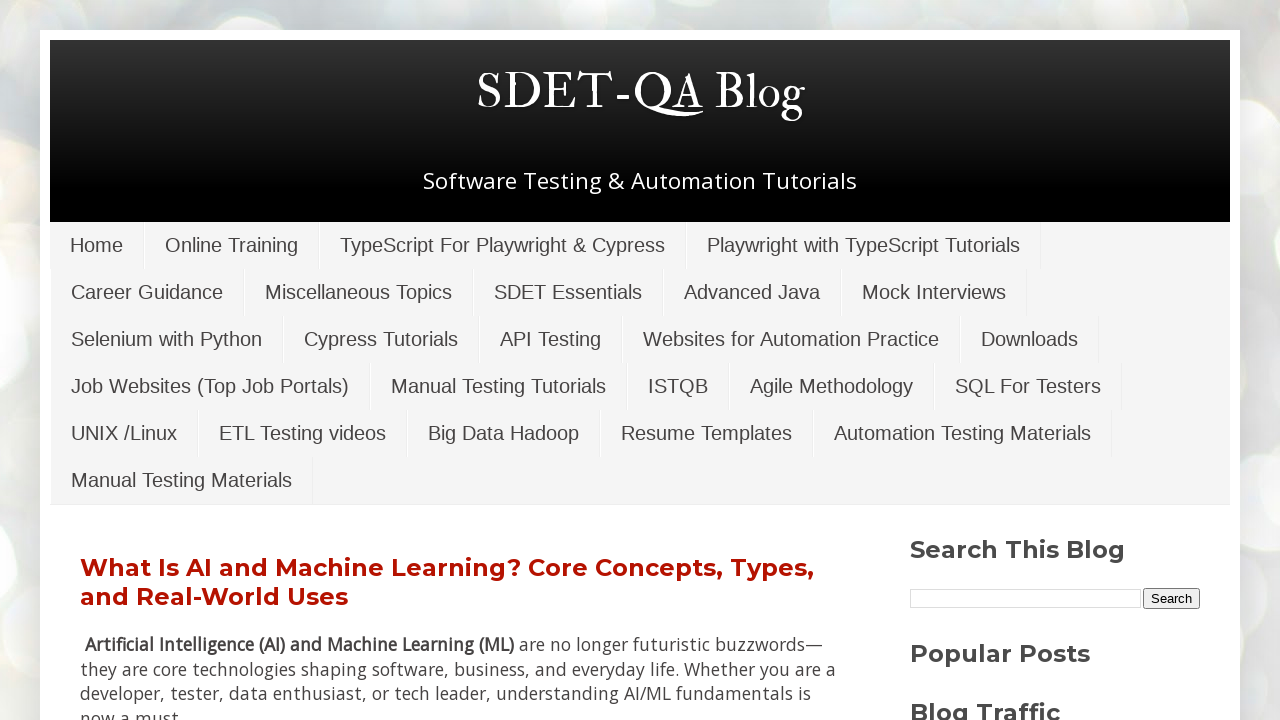

Clicked on 'Online Training' link at (232, 245) on xpath=//a[text()='Online Training']
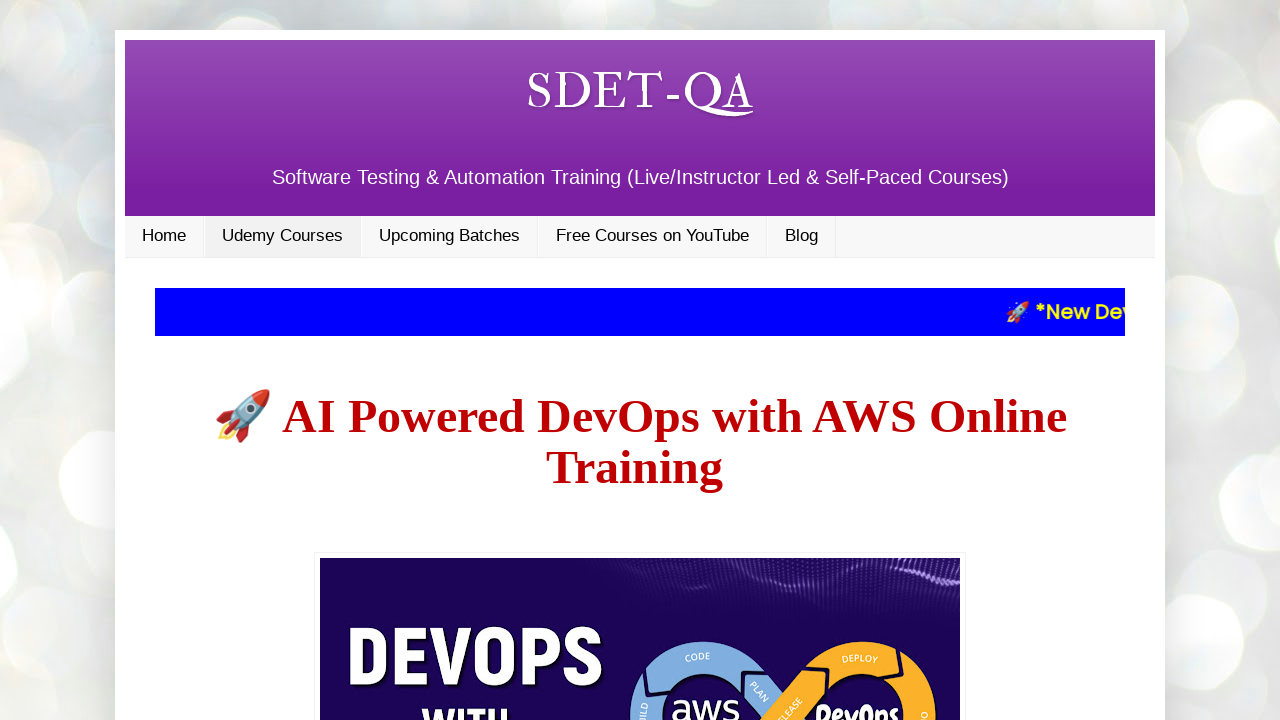

Navigated to Online Training page (networkidle)
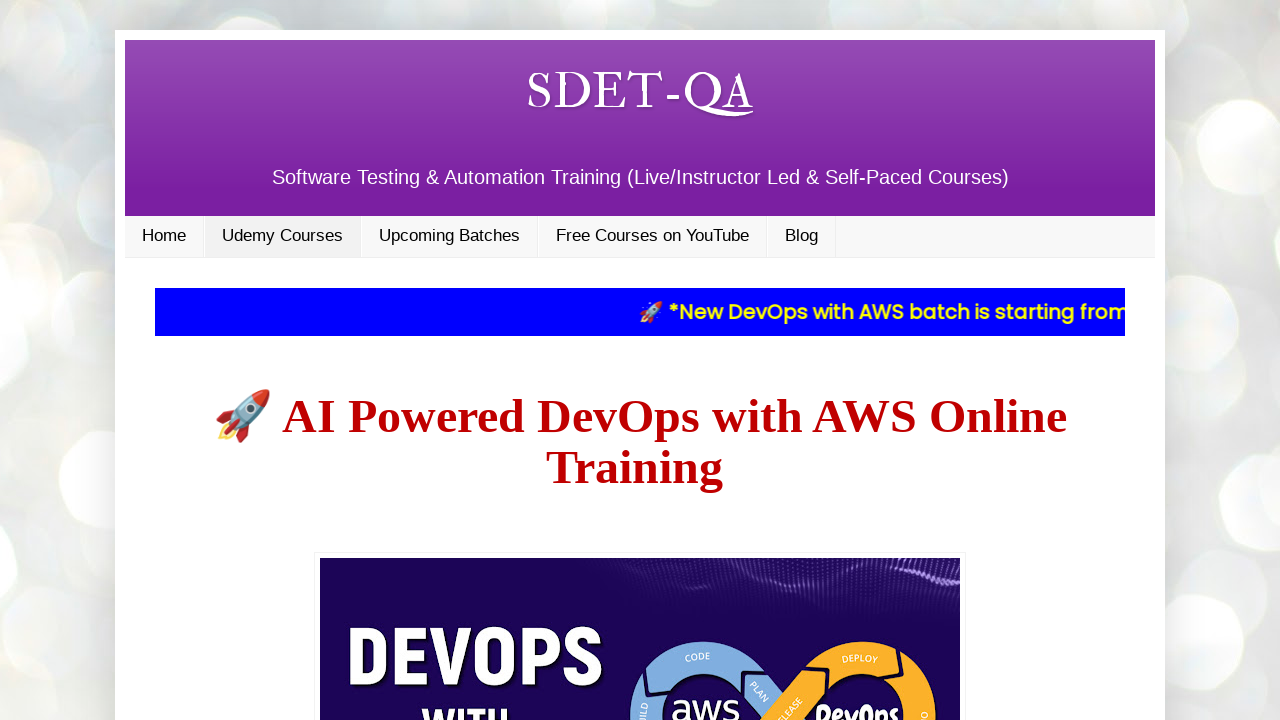

Navigated back to previous page
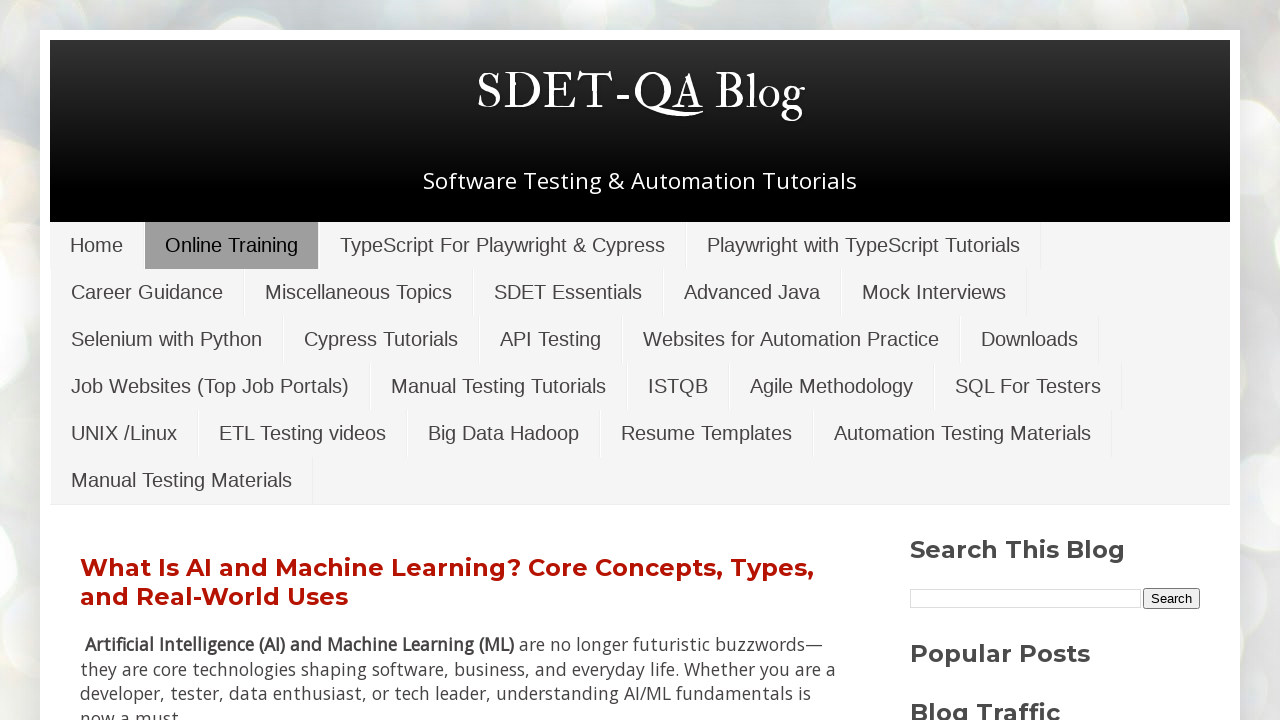

Previous page loaded after back navigation (networkidle)
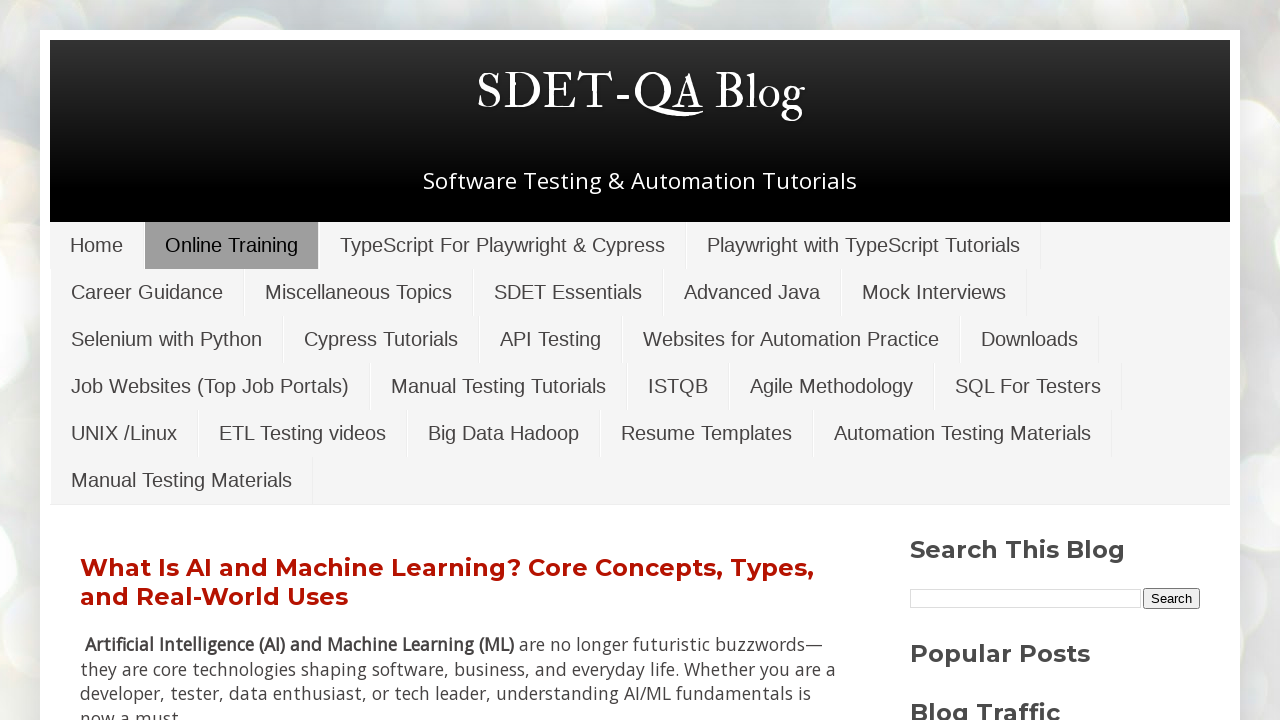

Clicked on 'Online Training' link again (element re-located) at (232, 245) on xpath=//a[text()='Online Training']
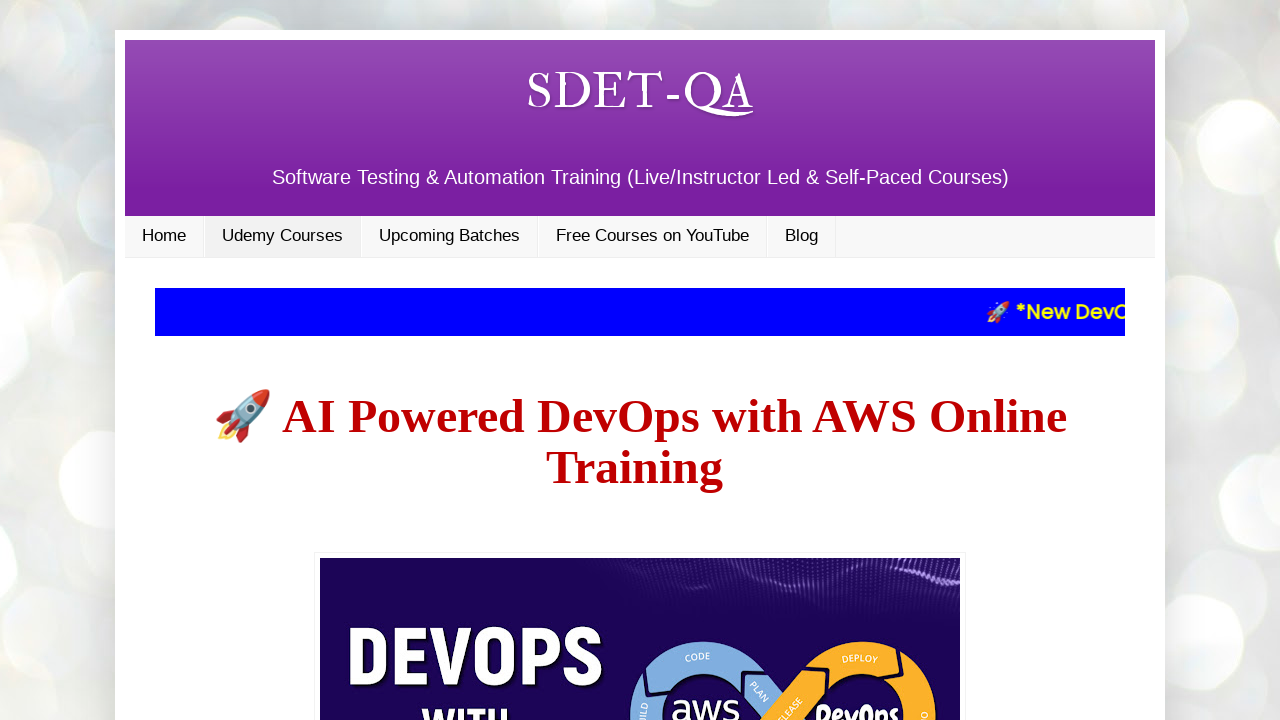

Navigated to Online Training page again (networkidle)
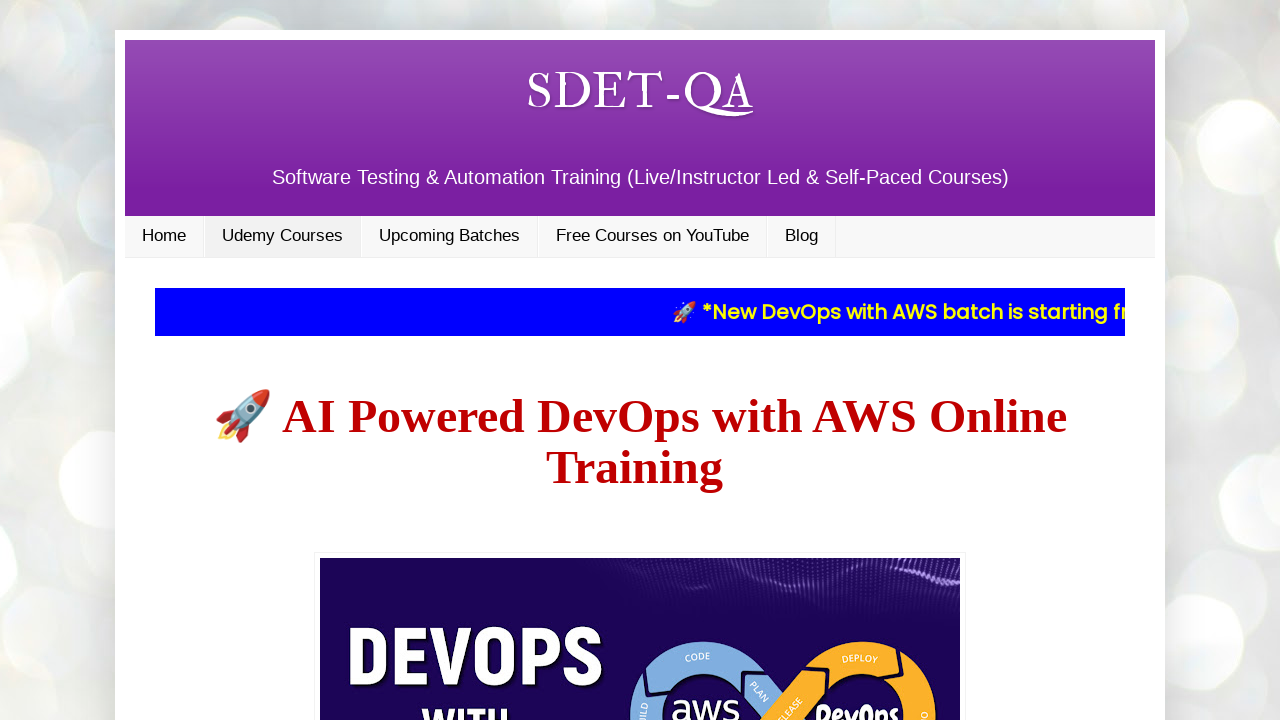

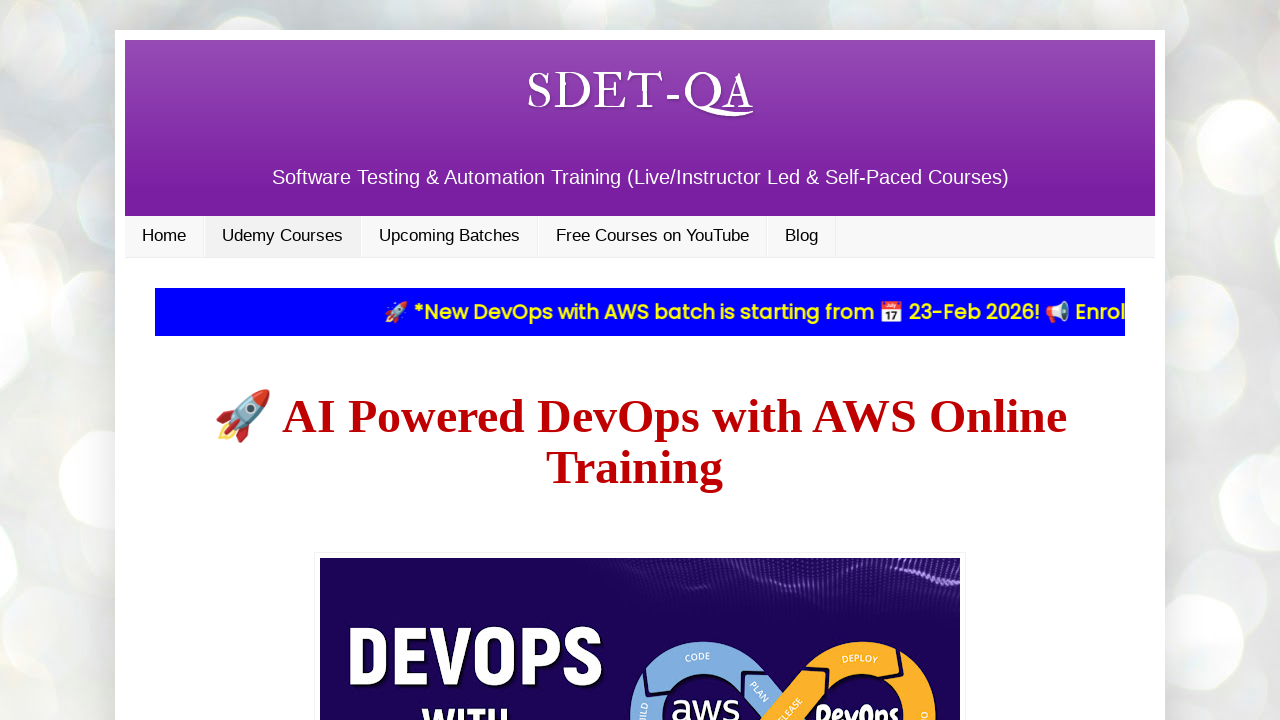